Tests various types of clicks (single click, double click, and right click) on form elements using ActionChains

Starting URL: http://sahitest.com/demo/clicks.htm

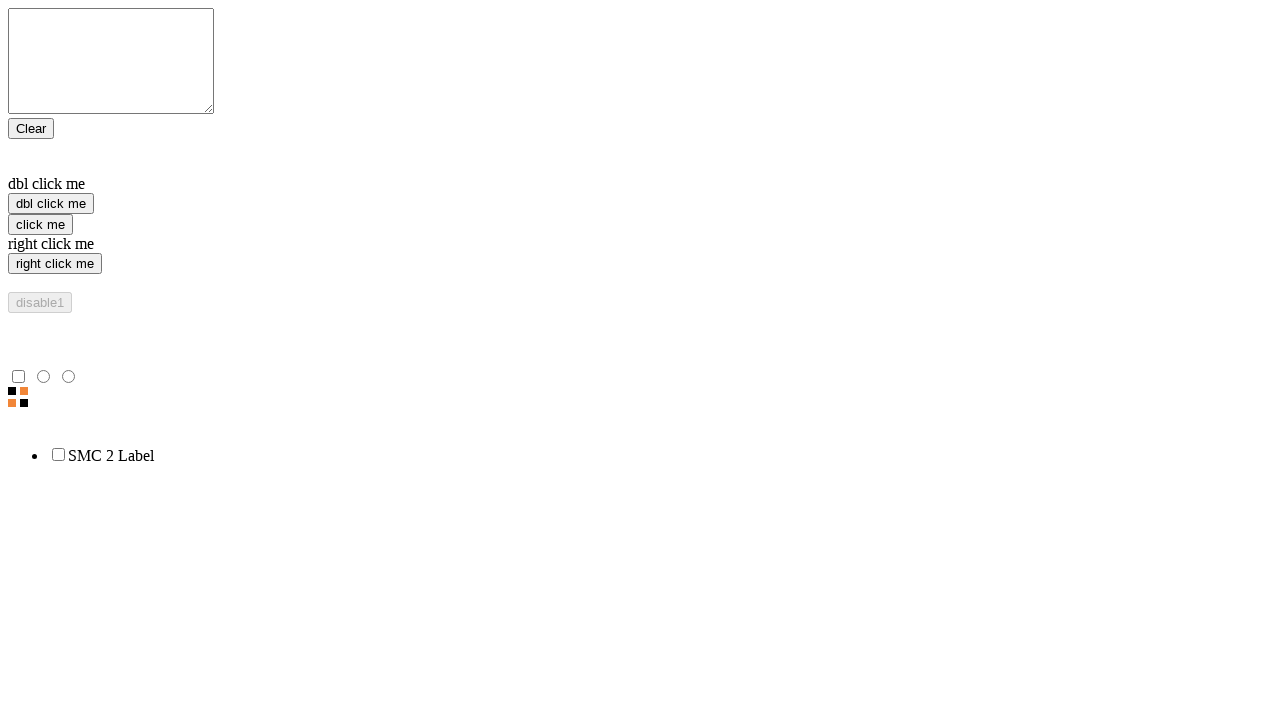

Located single click element
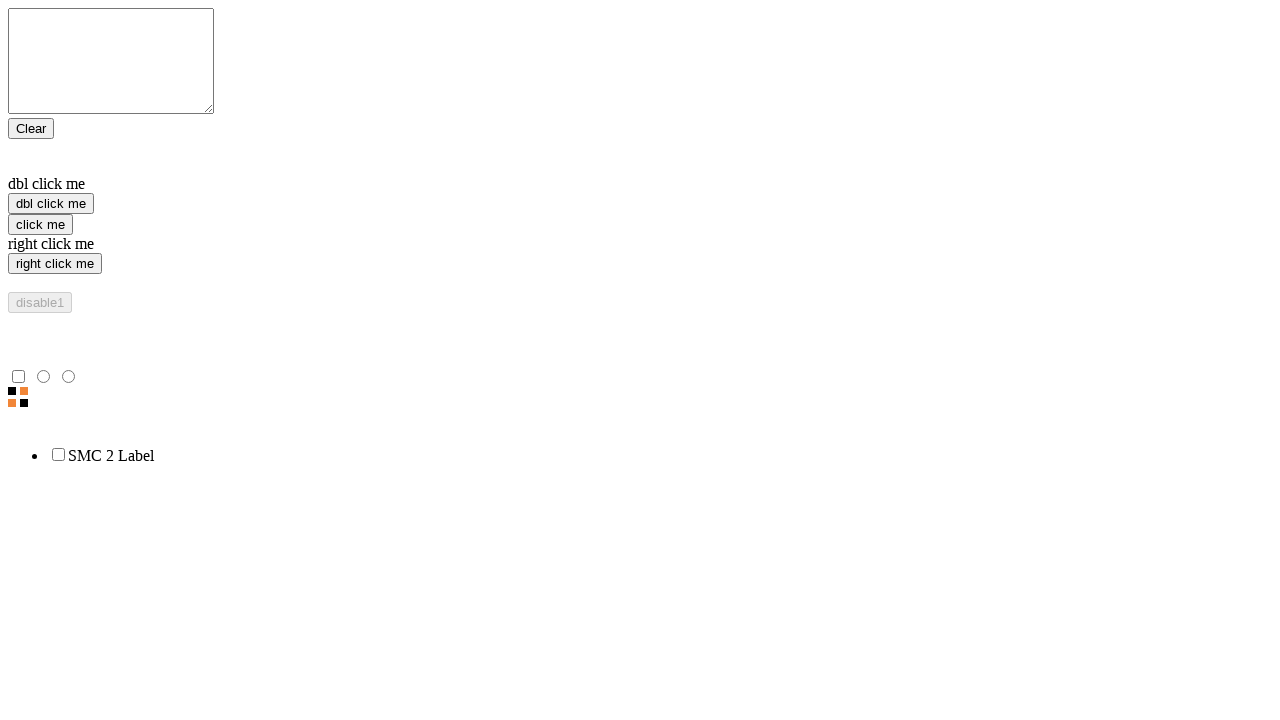

Located double click element
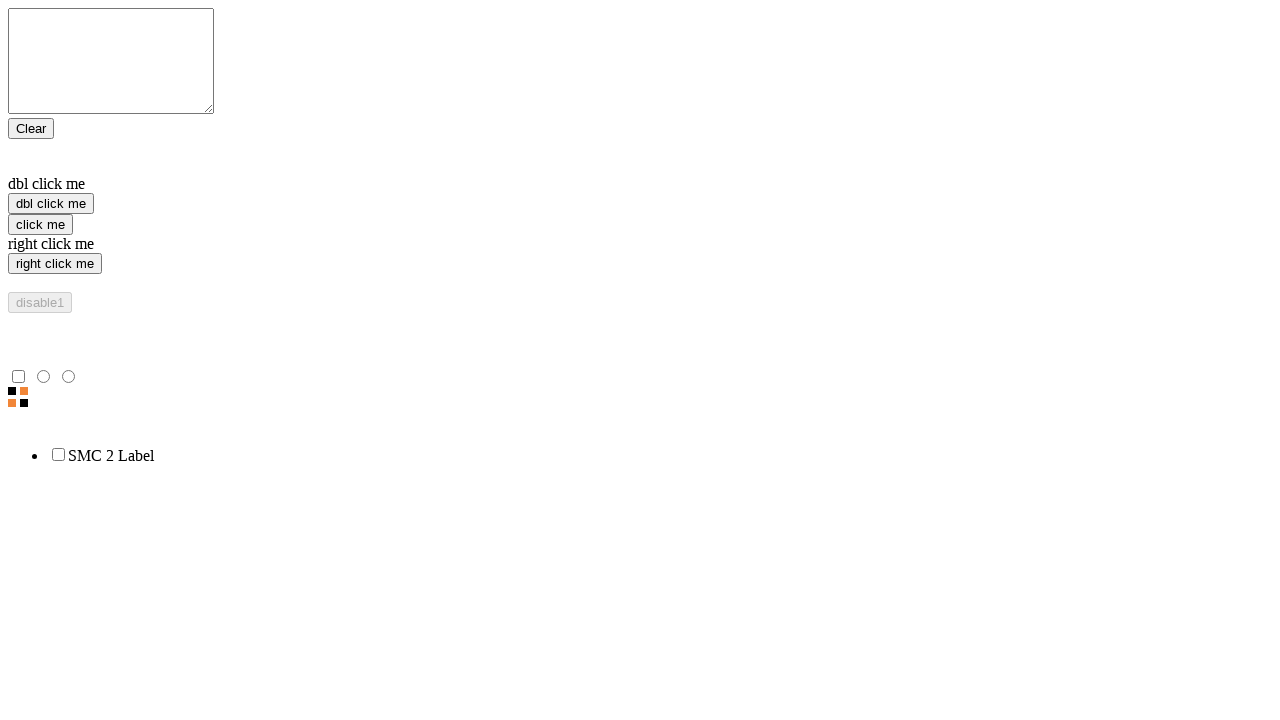

Located right click element
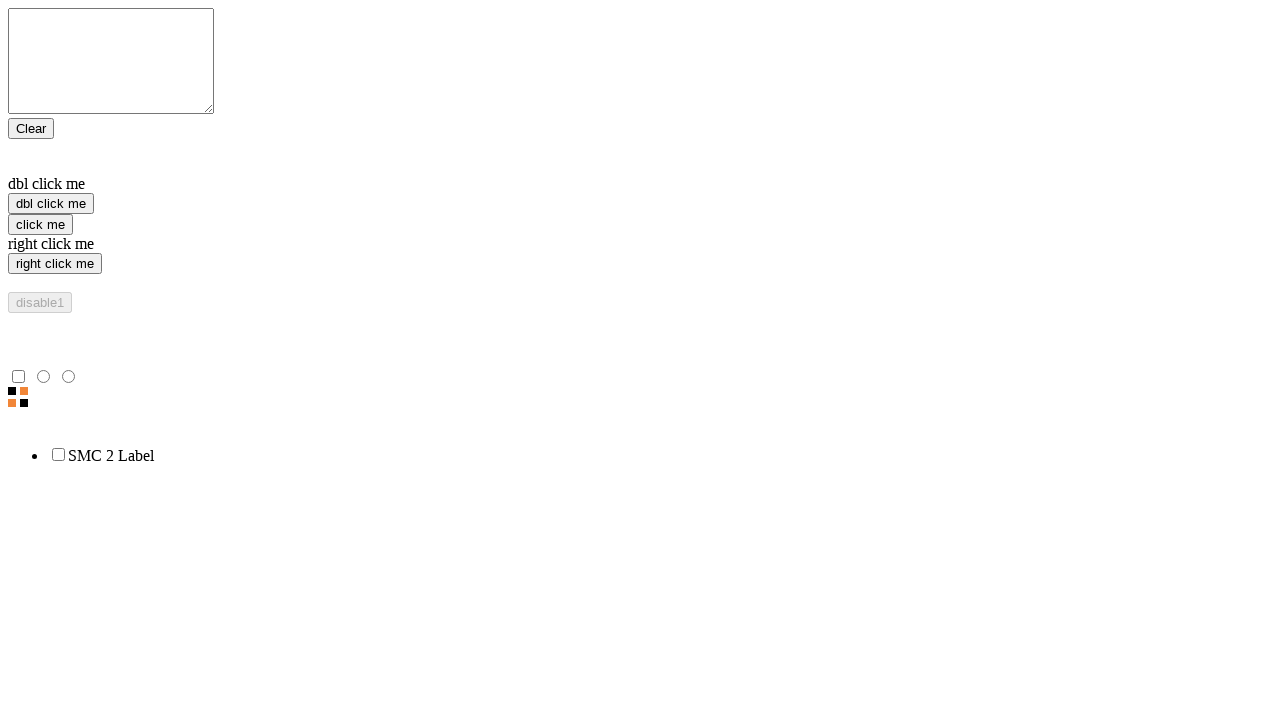

Performed single click on form element at (40, 224) on xpath=/html/body/form/input[3]
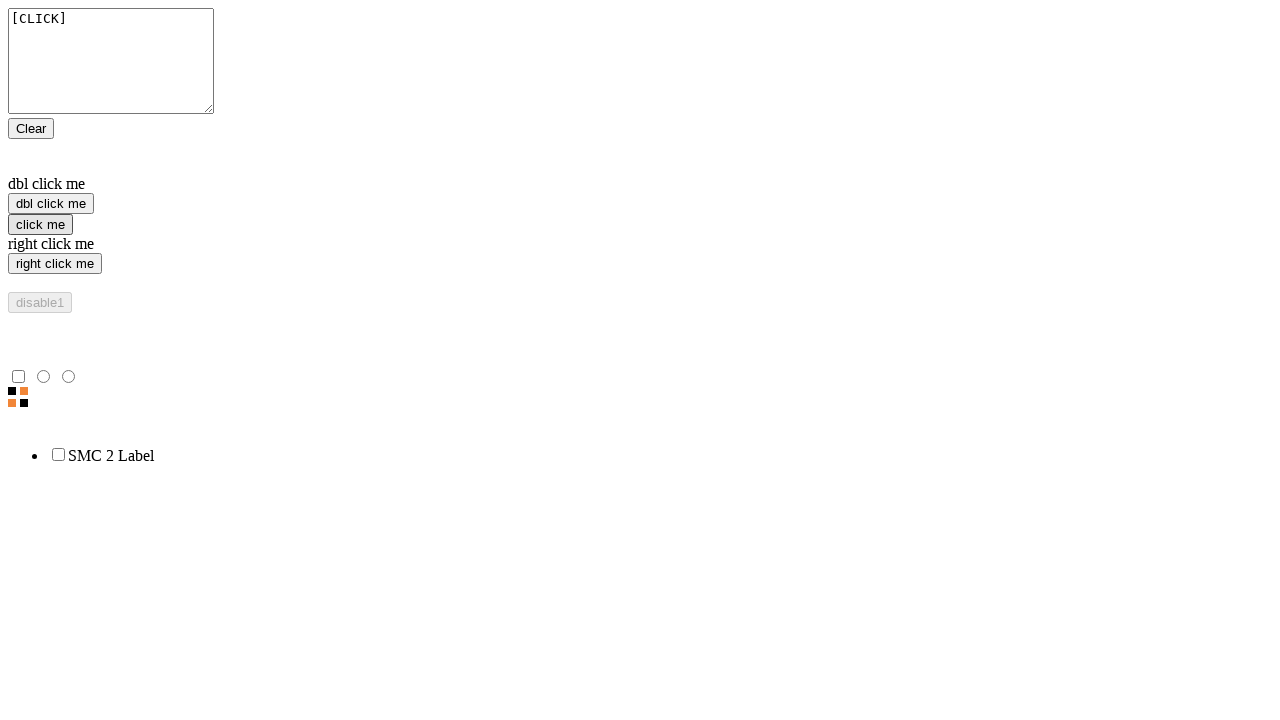

Performed double click on form element at (51, 204) on xpath=/html/body/form/input[2]
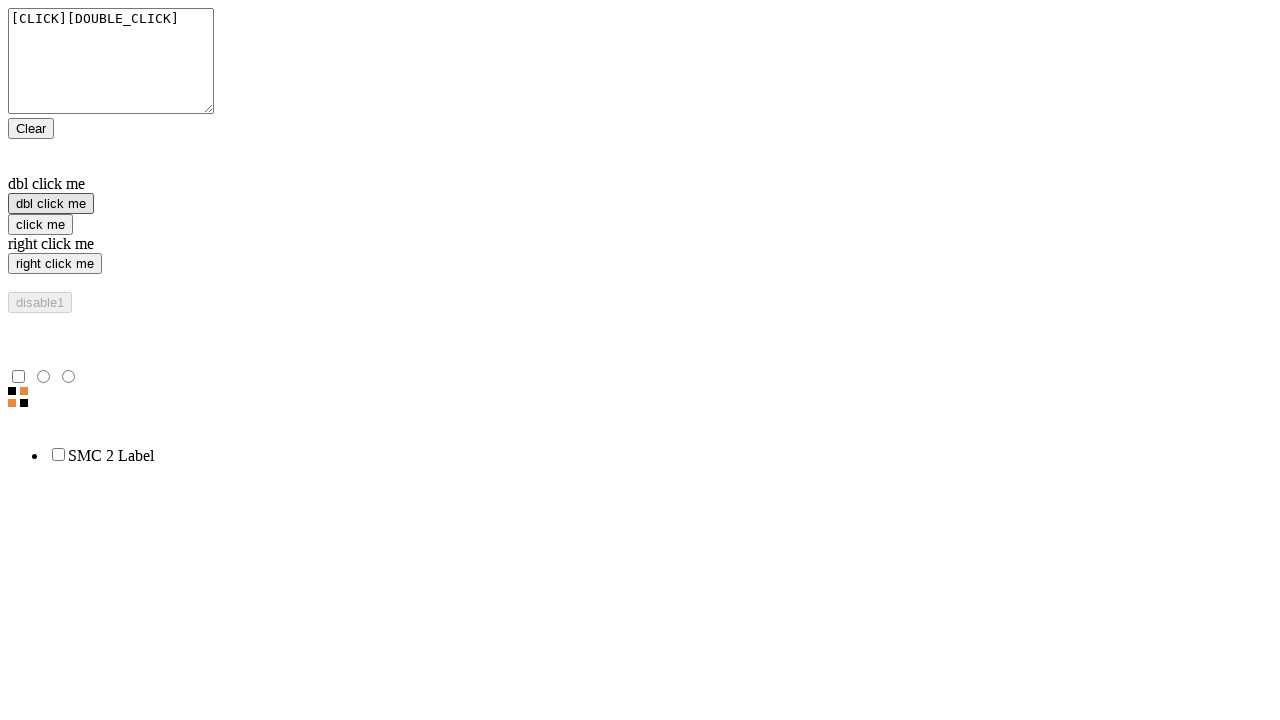

Performed right click on form element at (55, 264) on xpath=//input[@oncontextmenu="rcl(event)"]
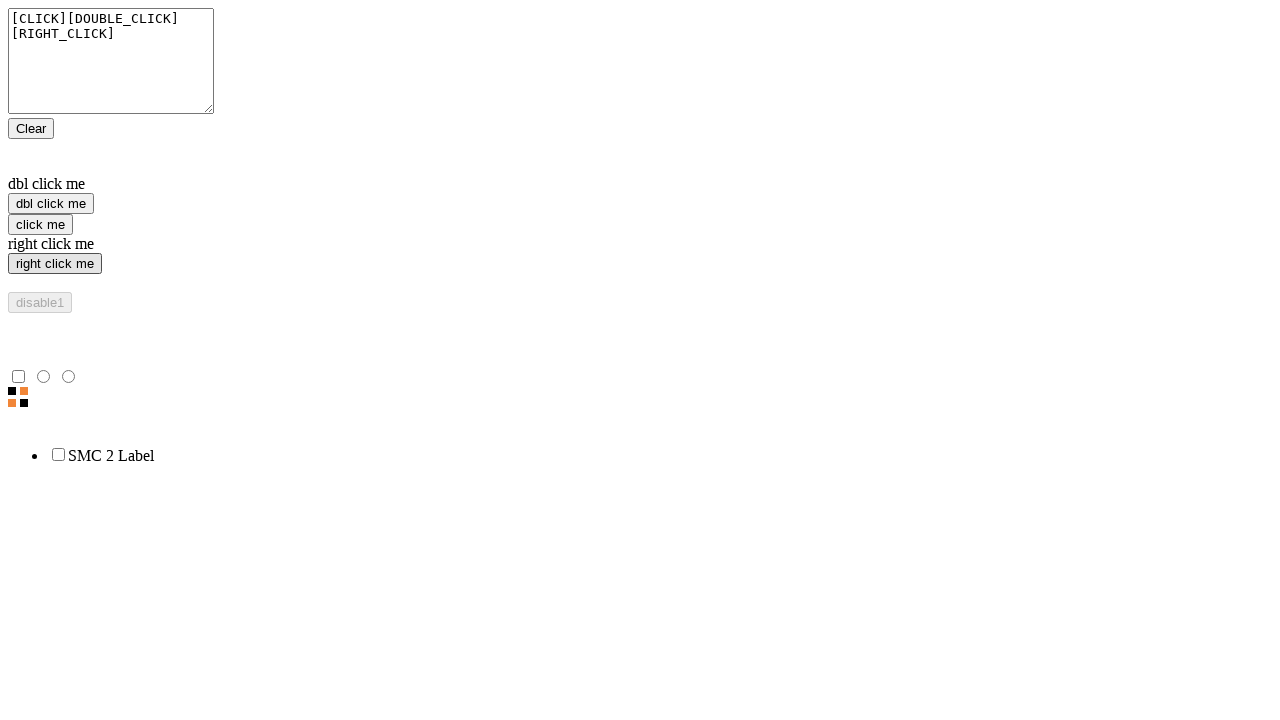

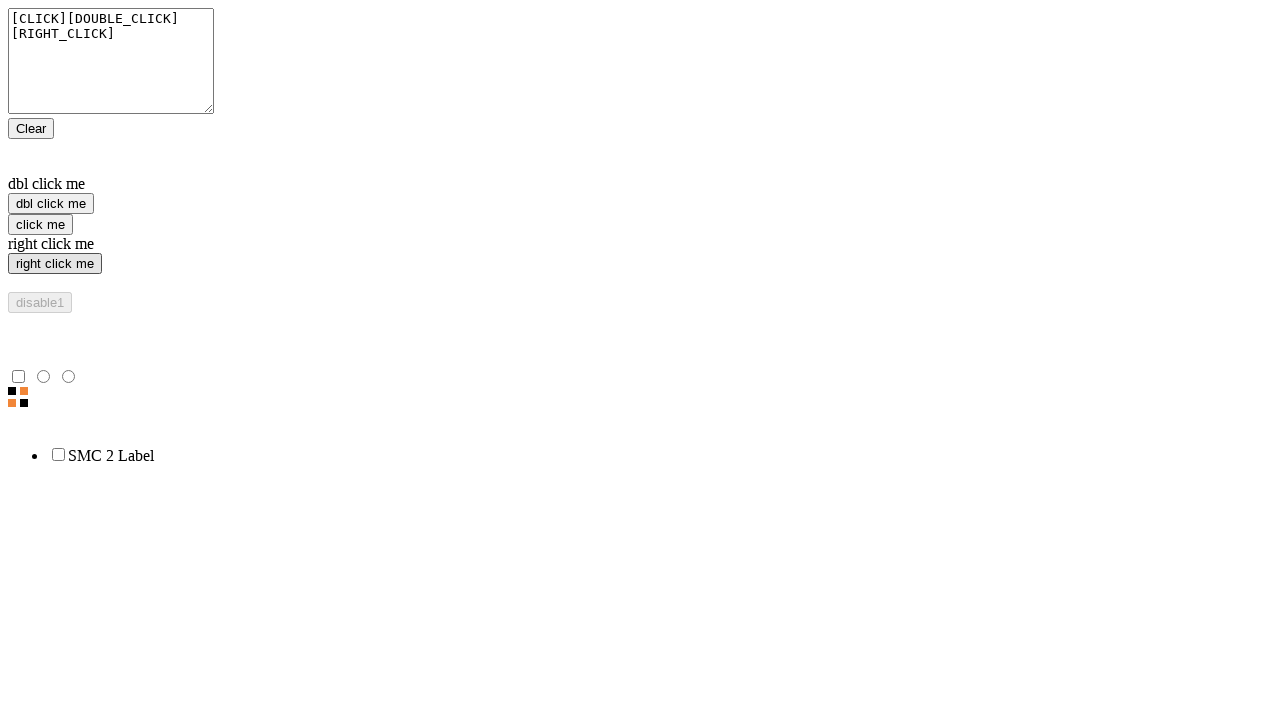